Navigates to Rahul Shetty Academy homepage and verifies the page loads by checking the title

Starting URL: https://rahulshettyacademy.com/

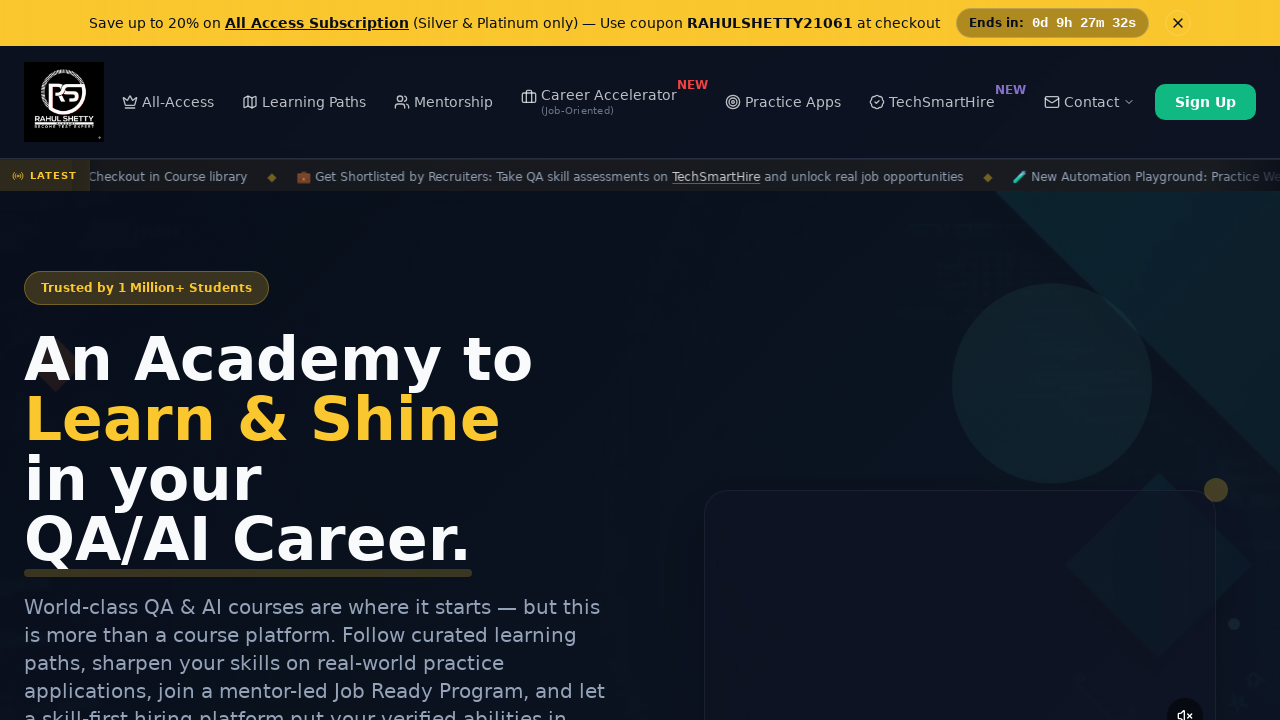

Waited for page to reach domcontentloaded state
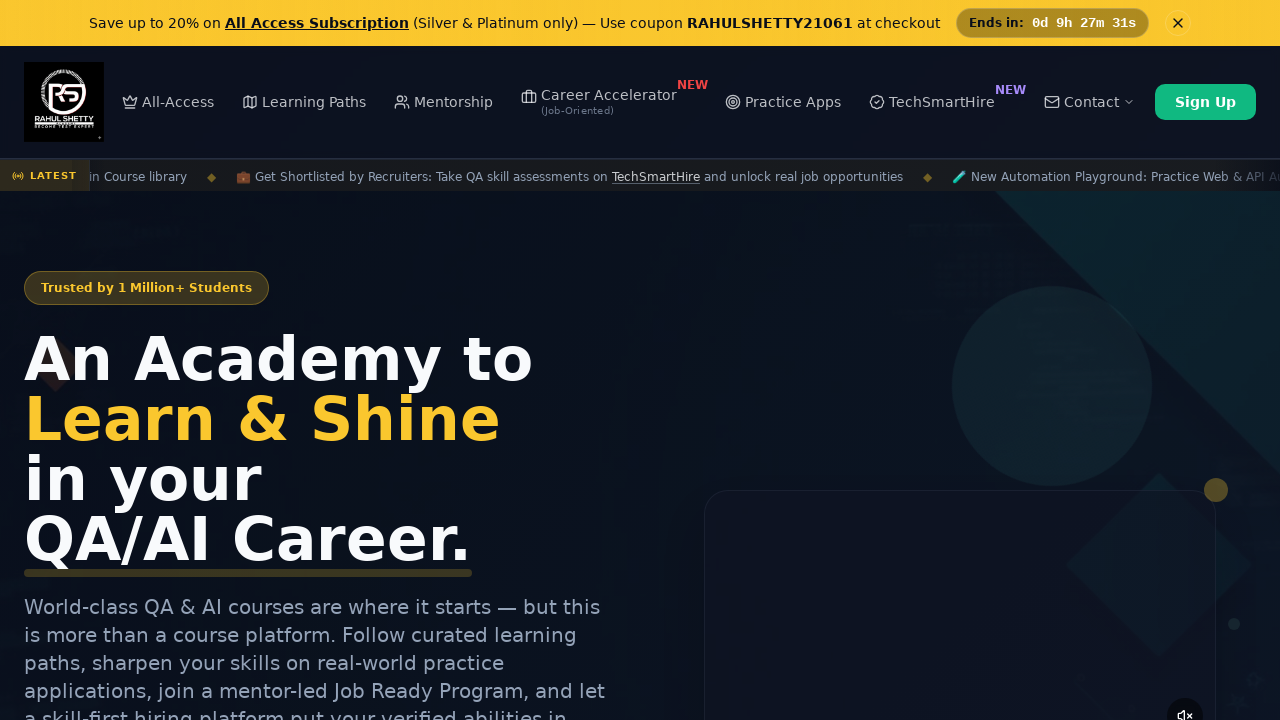

Retrieved page title
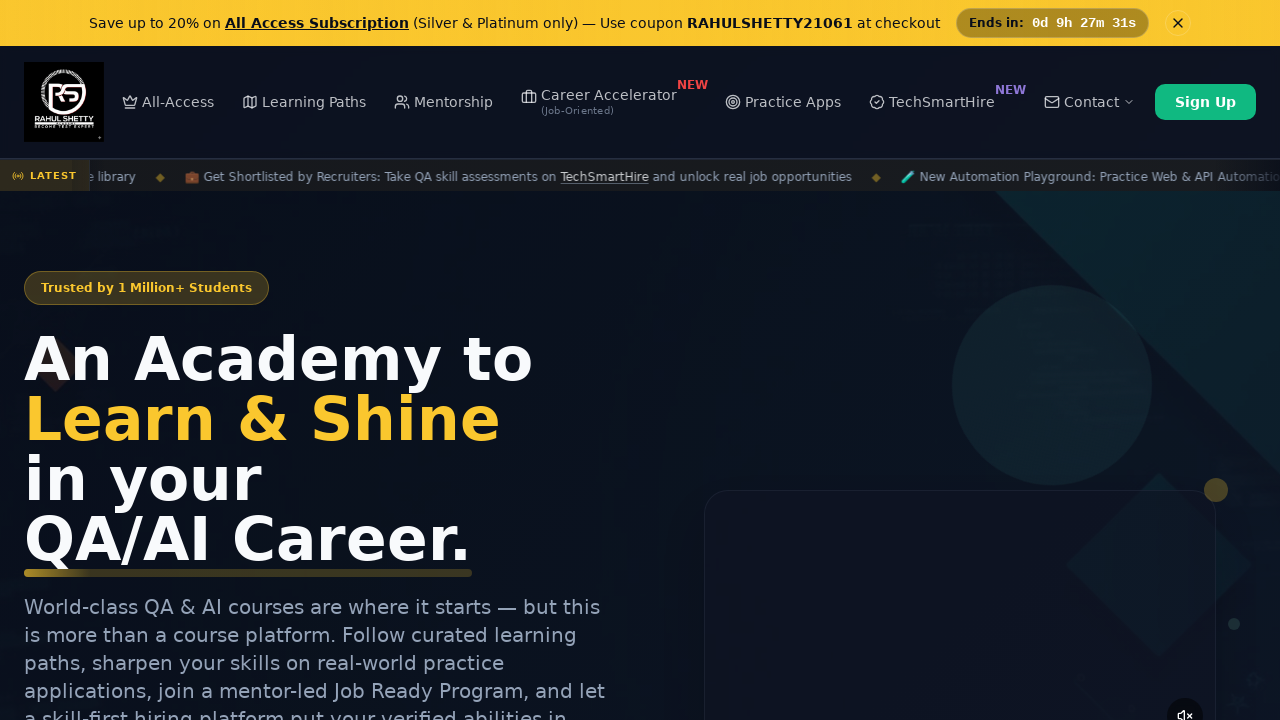

Verified that page title is not empty
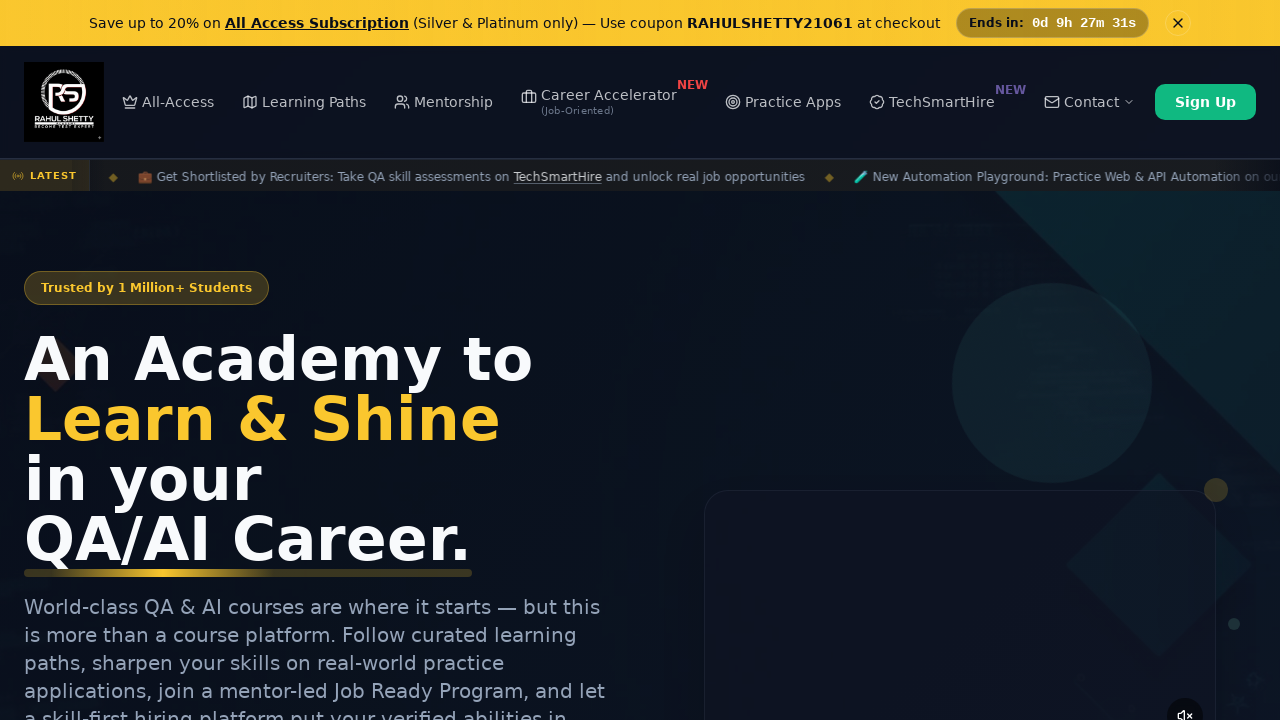

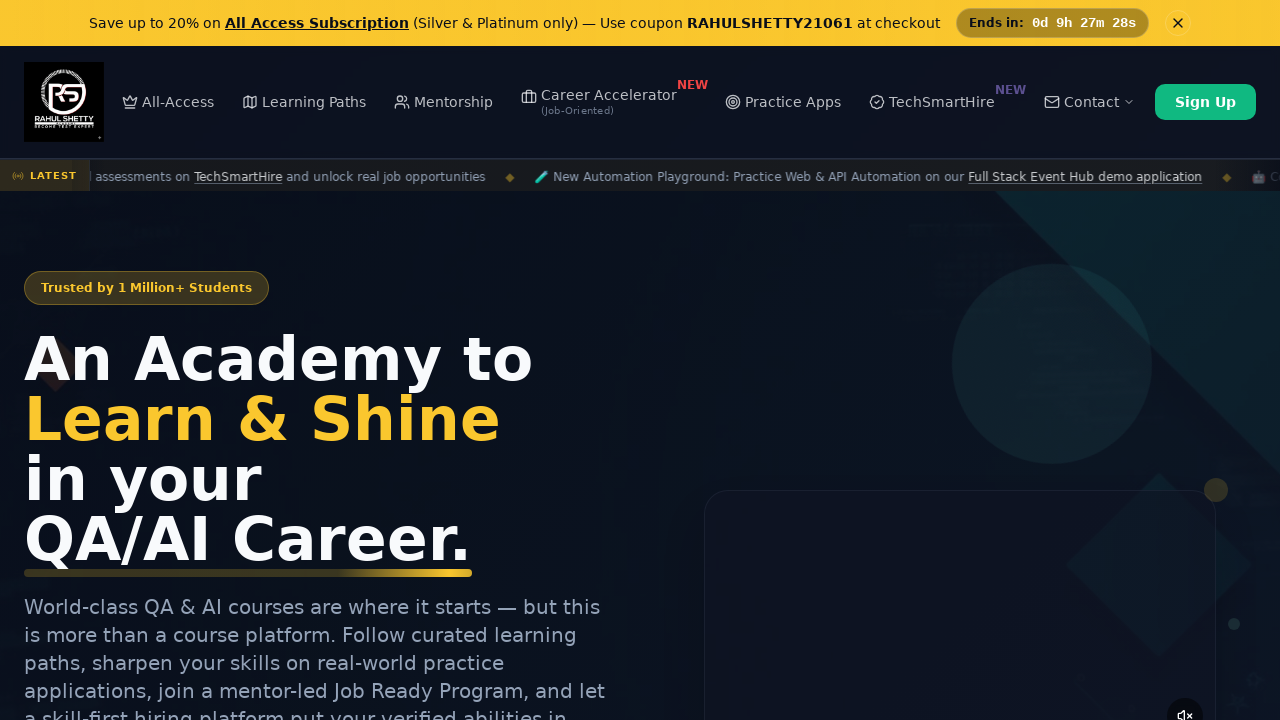